Tests clicking on the privacy link on the Salesforce login page to verify the link is functional

Starting URL: https://login.salesforce.com/?locale=in

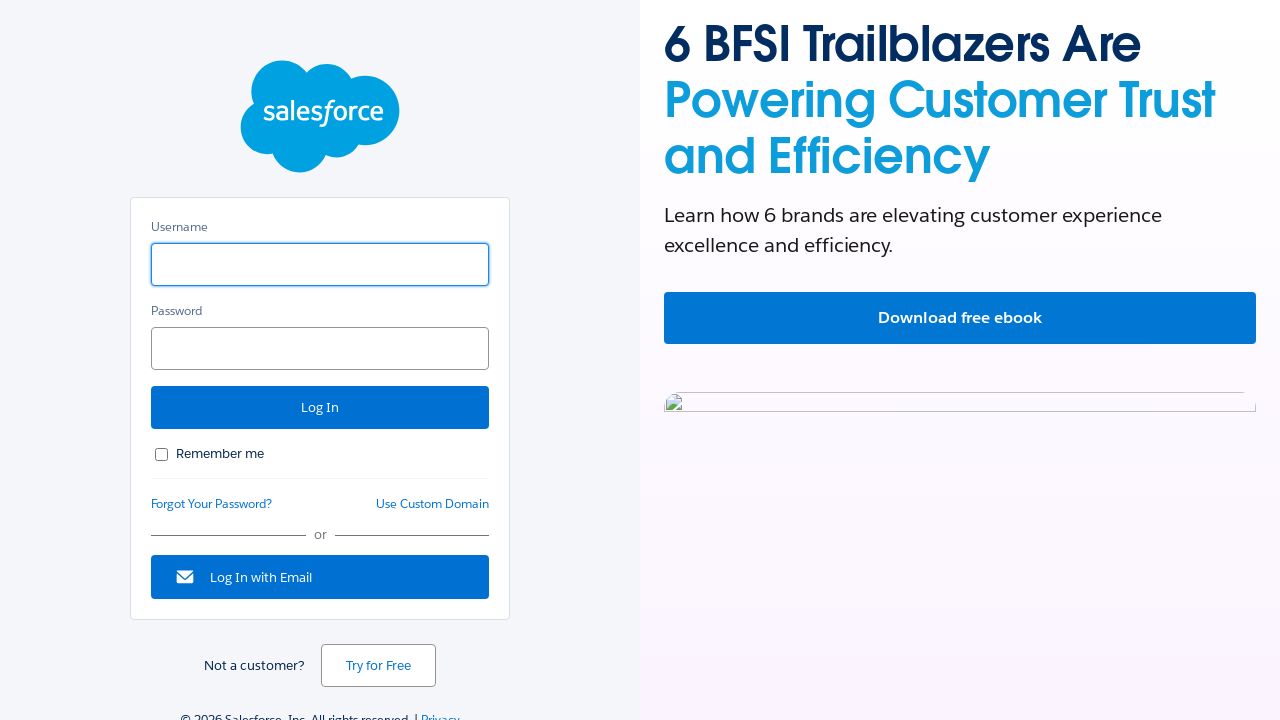

Clicked on the privacy link on Salesforce login page at (440, 712) on a#privacy-link
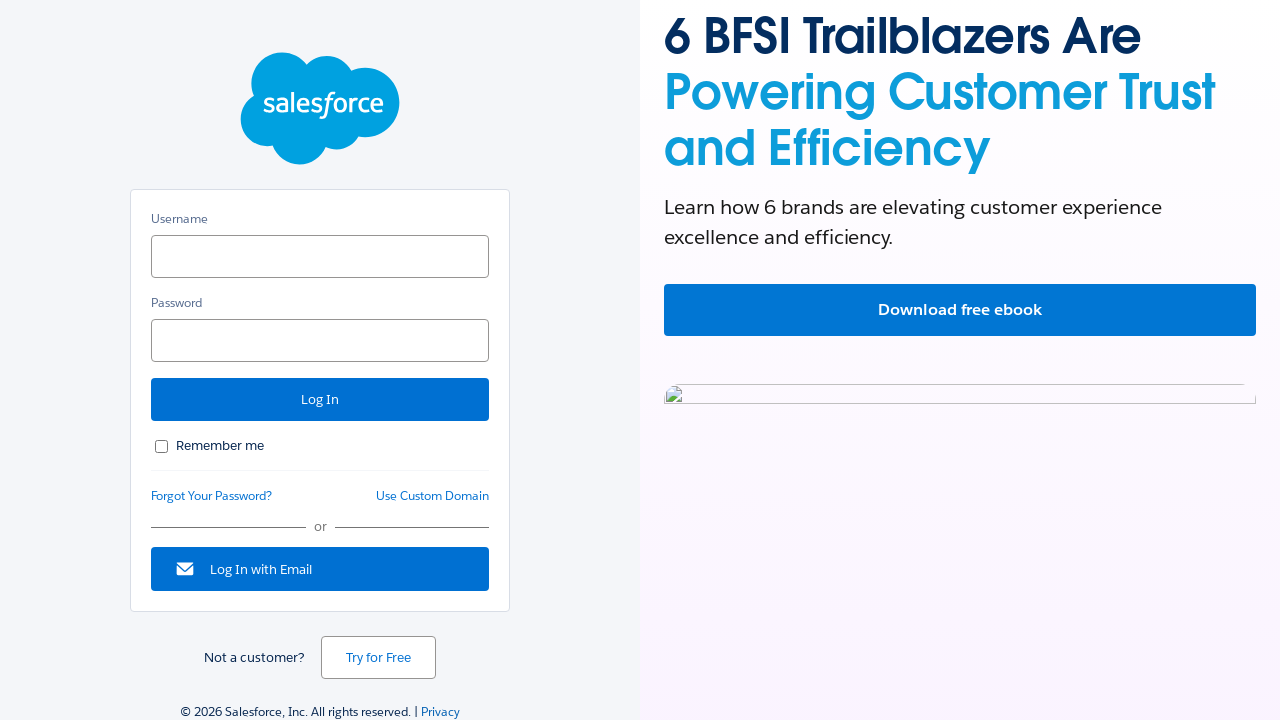

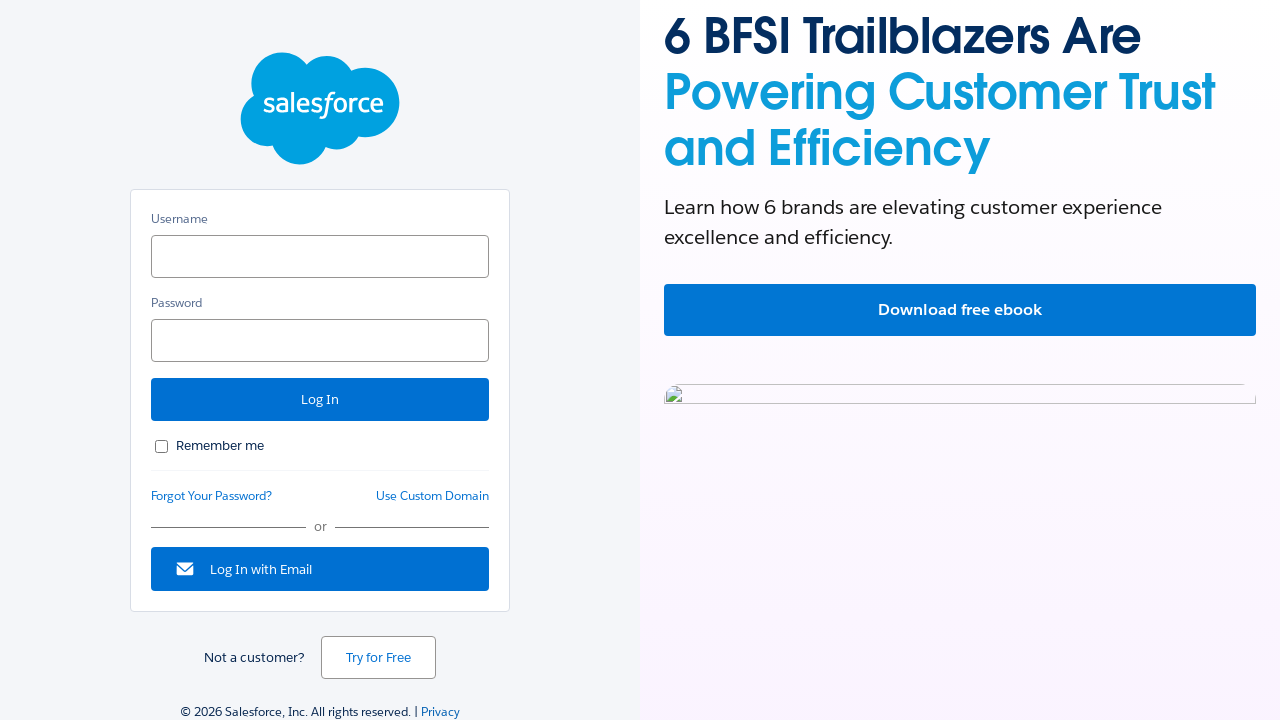